Tests marking a todo item as complete by clicking its checkbox

Starting URL: https://todomvc.com/examples/react/dist/

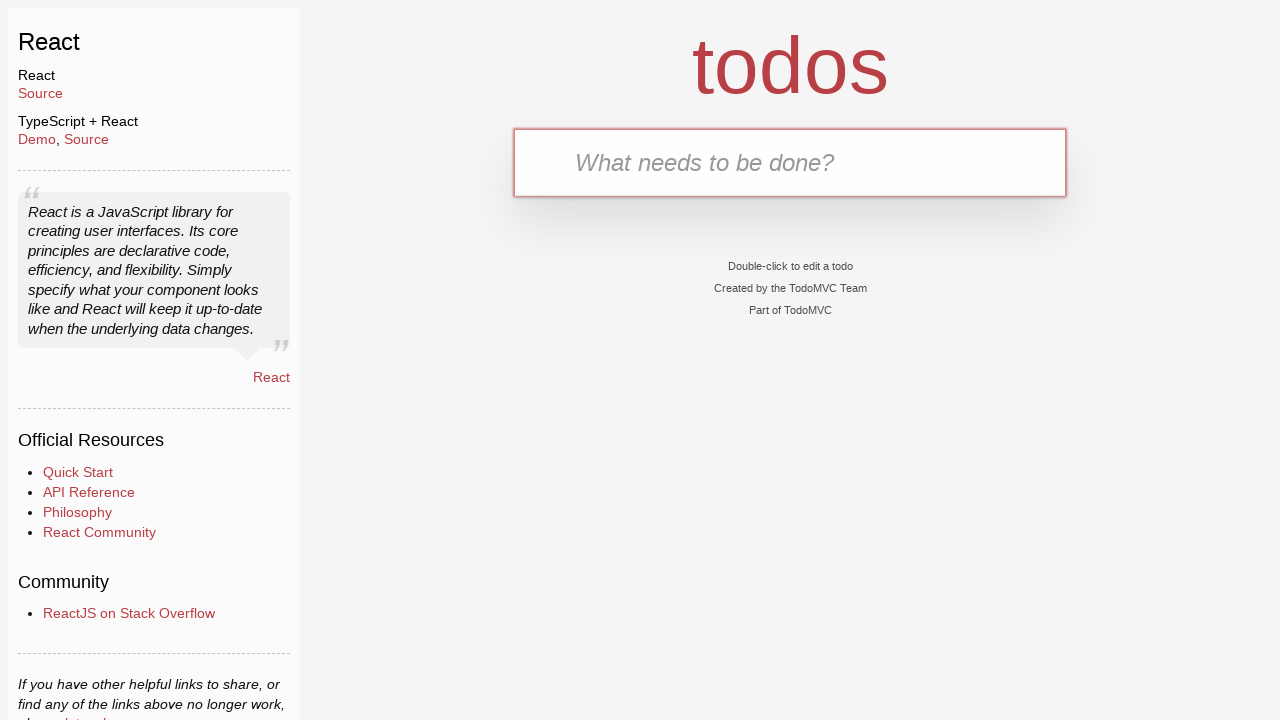

Filled new todo input with 'Buy Sweets' on .new-todo
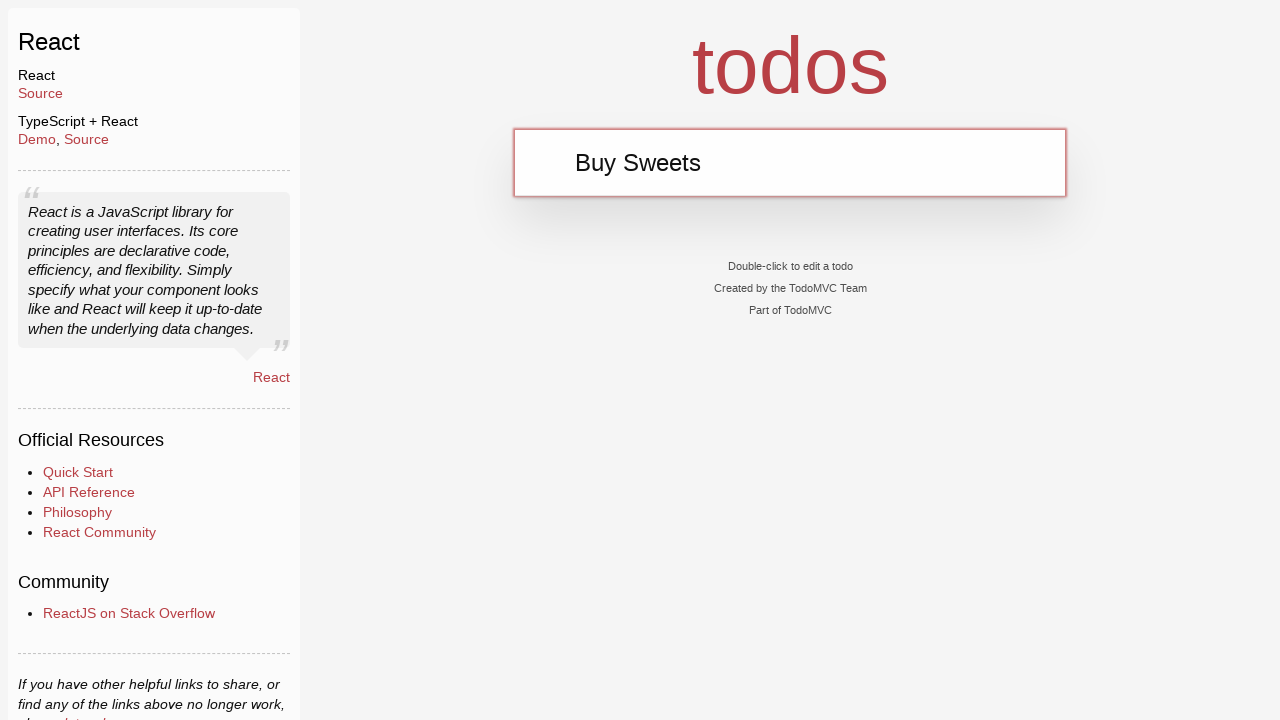

Pressed Enter to add 'Buy Sweets' todo item on .new-todo
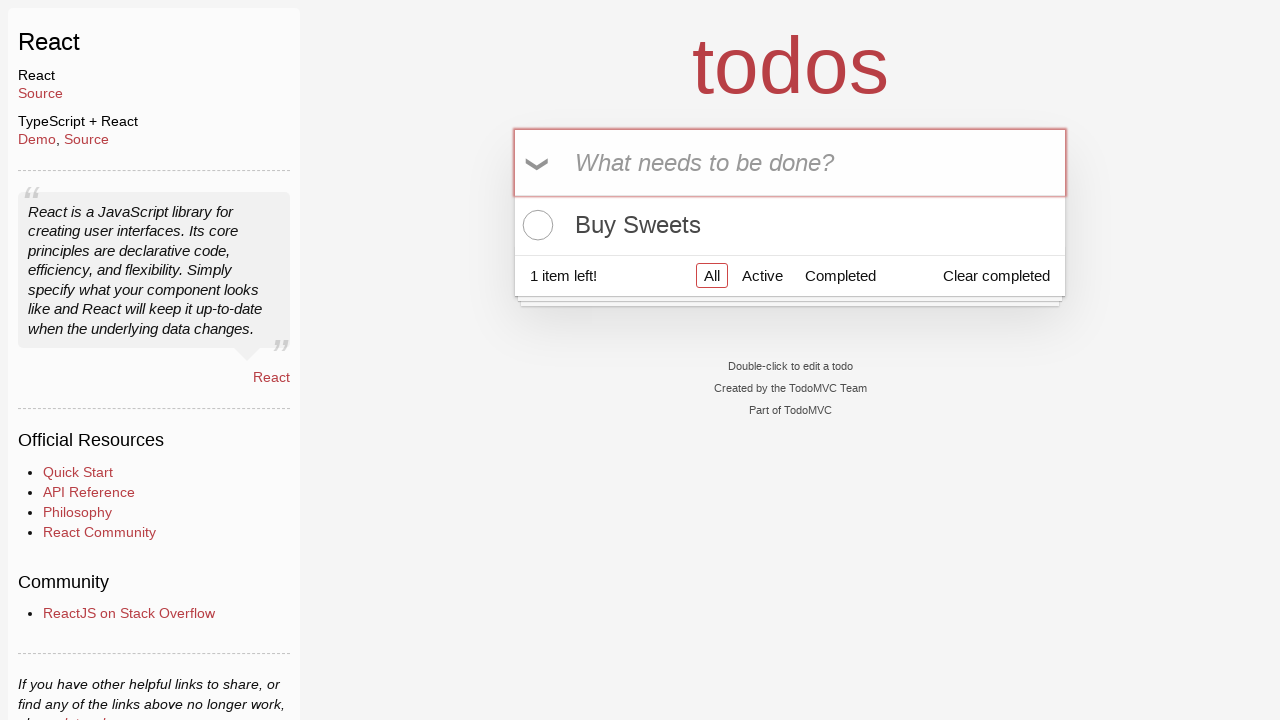

Filled new todo input with 'Walk the dog' on .new-todo
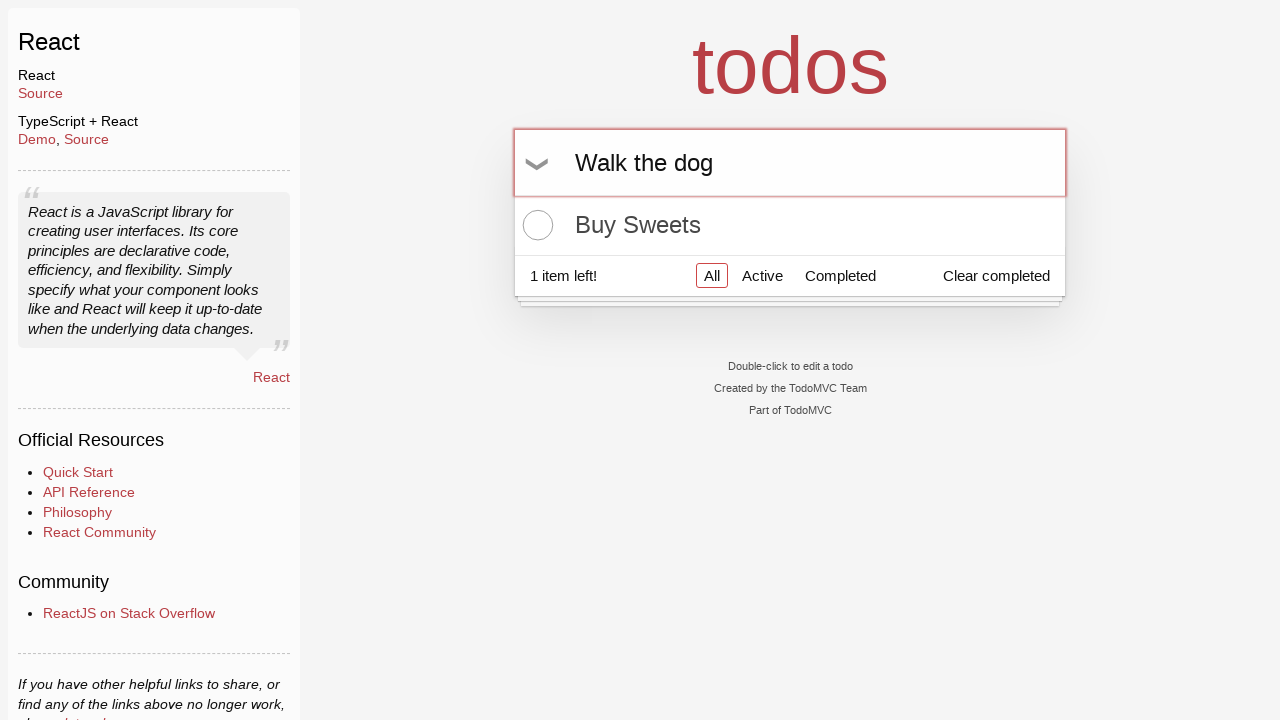

Pressed Enter to add 'Walk the dog' todo item on .new-todo
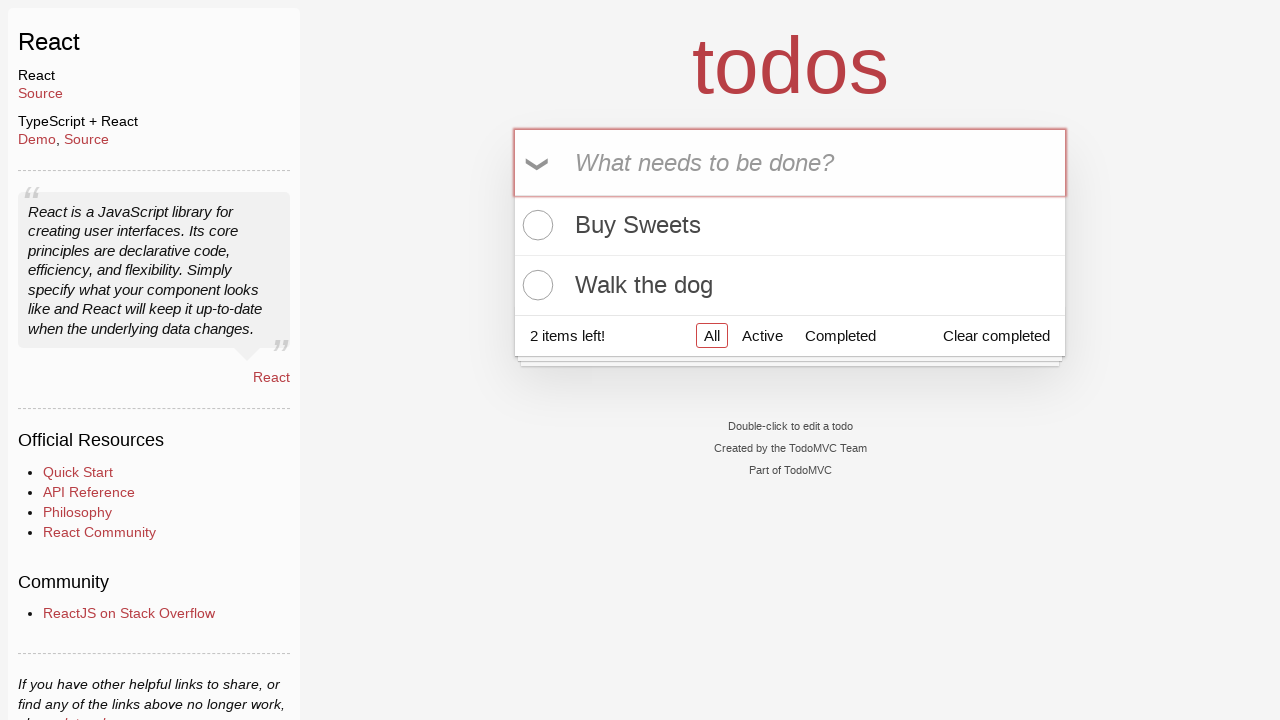

Filled new todo input with 'Talk to Gary' on .new-todo
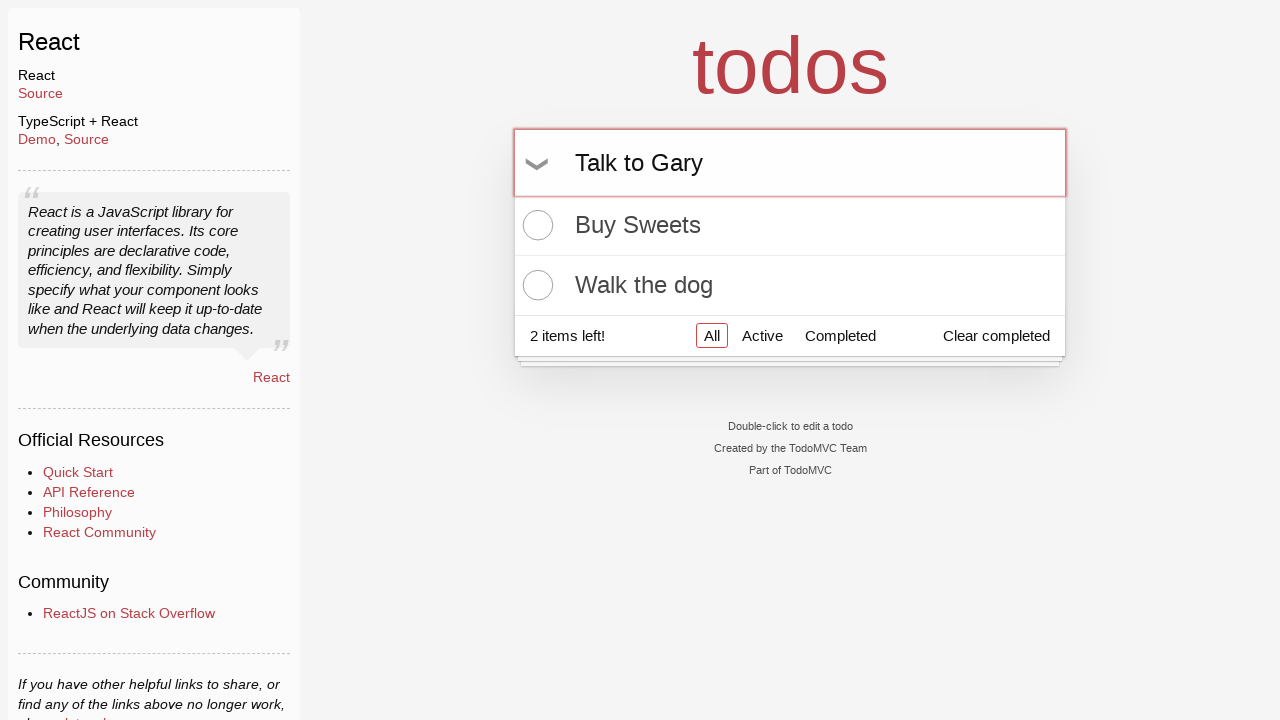

Pressed Enter to add 'Talk to Gary' todo item on .new-todo
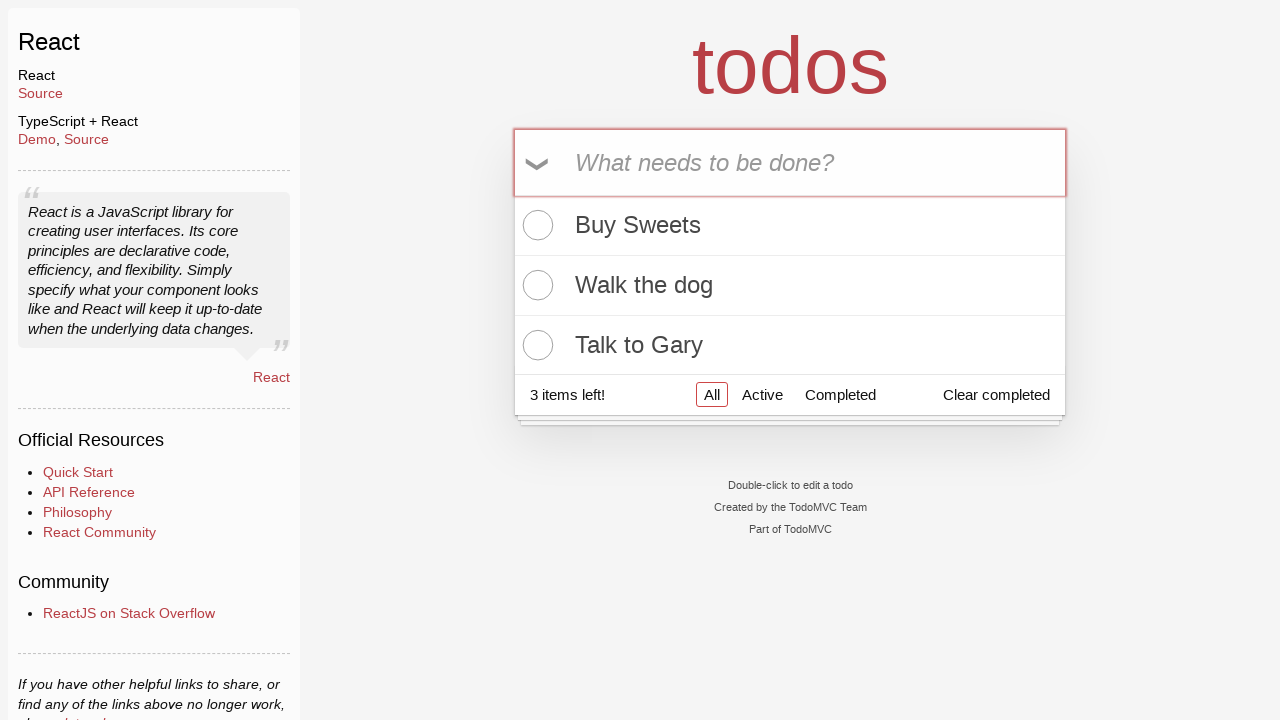

Clicked checkbox to mark 'Walk the dog' as complete at (535, 285) on .todo-list li:nth-child(2) .toggle
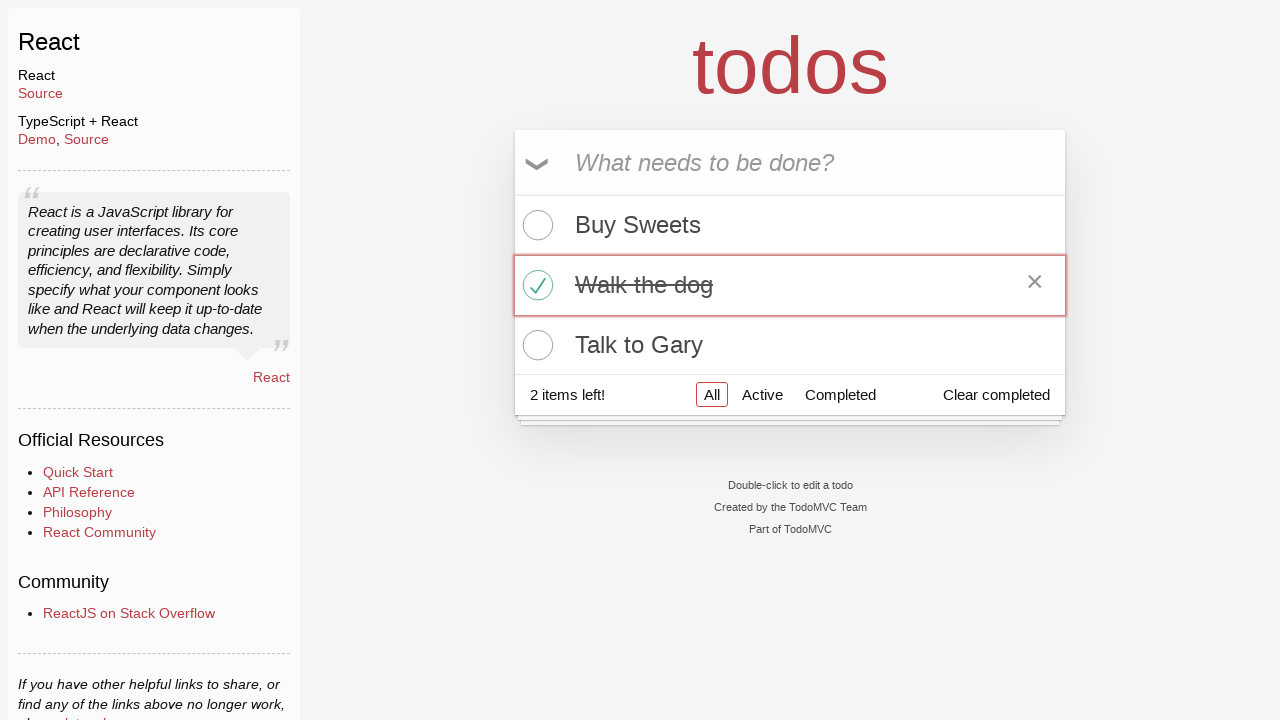

Verified todo count indicator is present
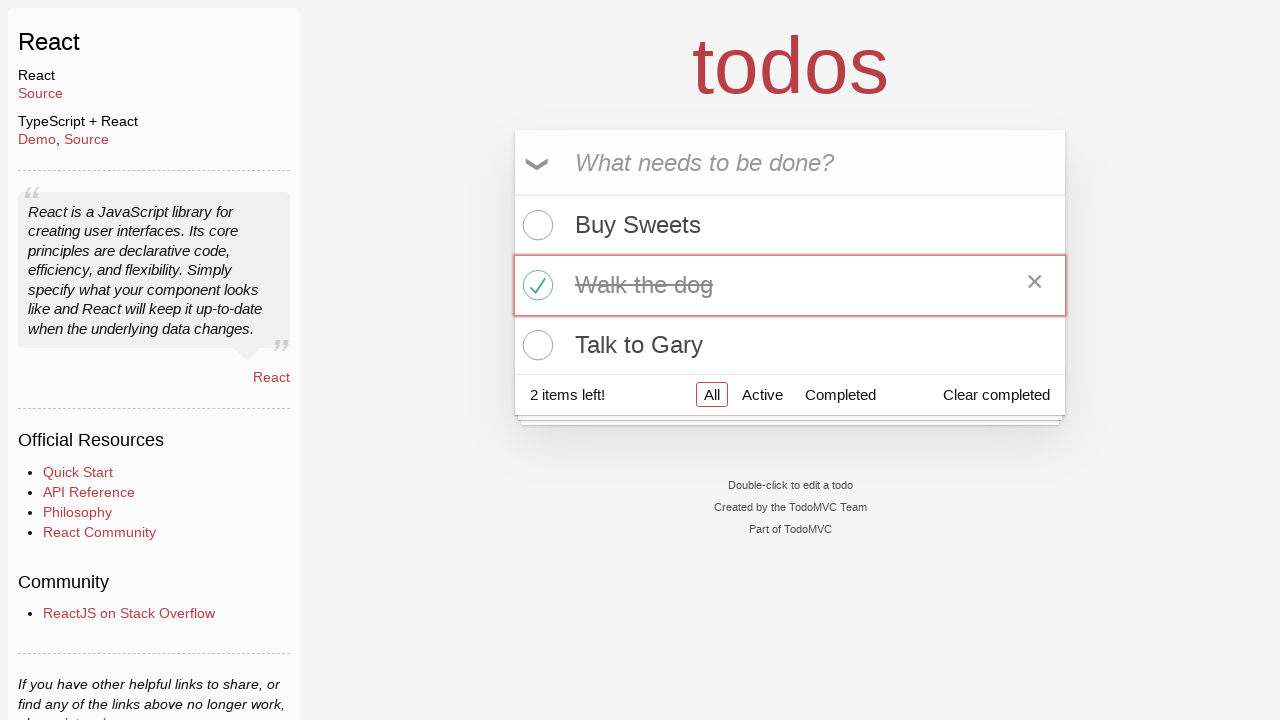

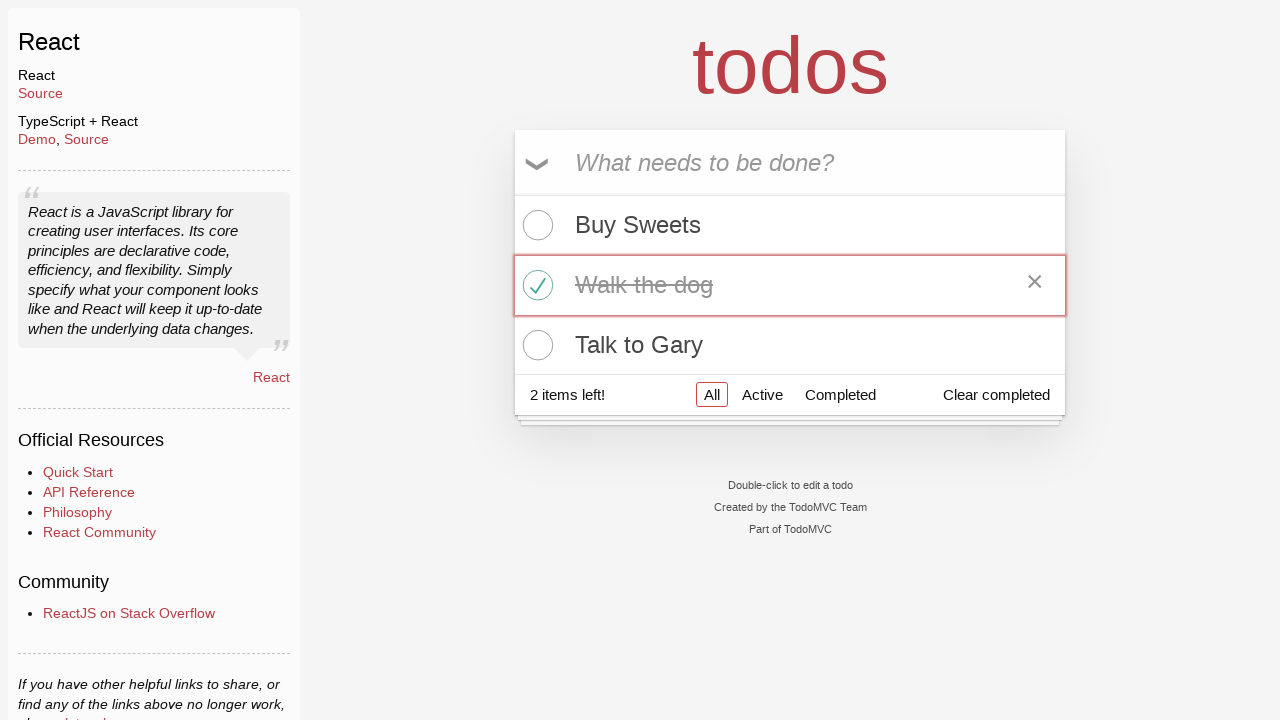